Tests a text input form by entering "get()" into a textarea field and submitting the answer via a submit button

Starting URL: https://suninjuly.github.io/text_input_task.html

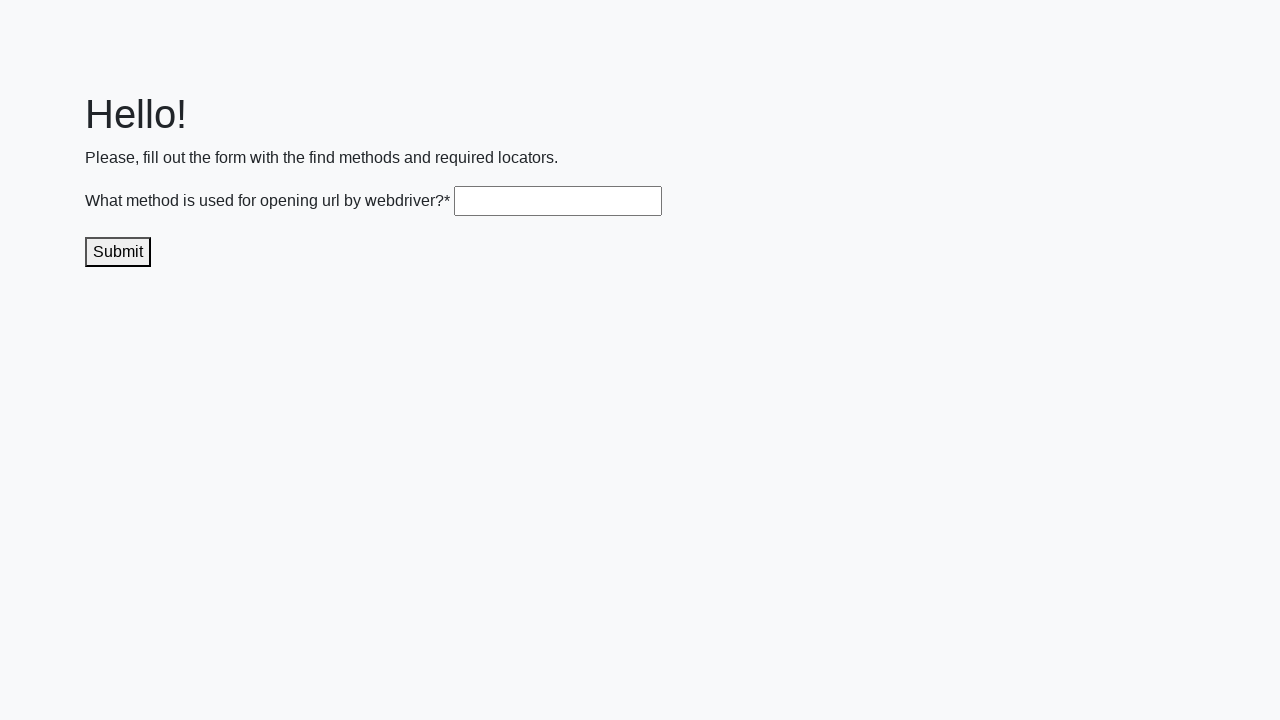

Filled textarea field with 'get()' on .textarea
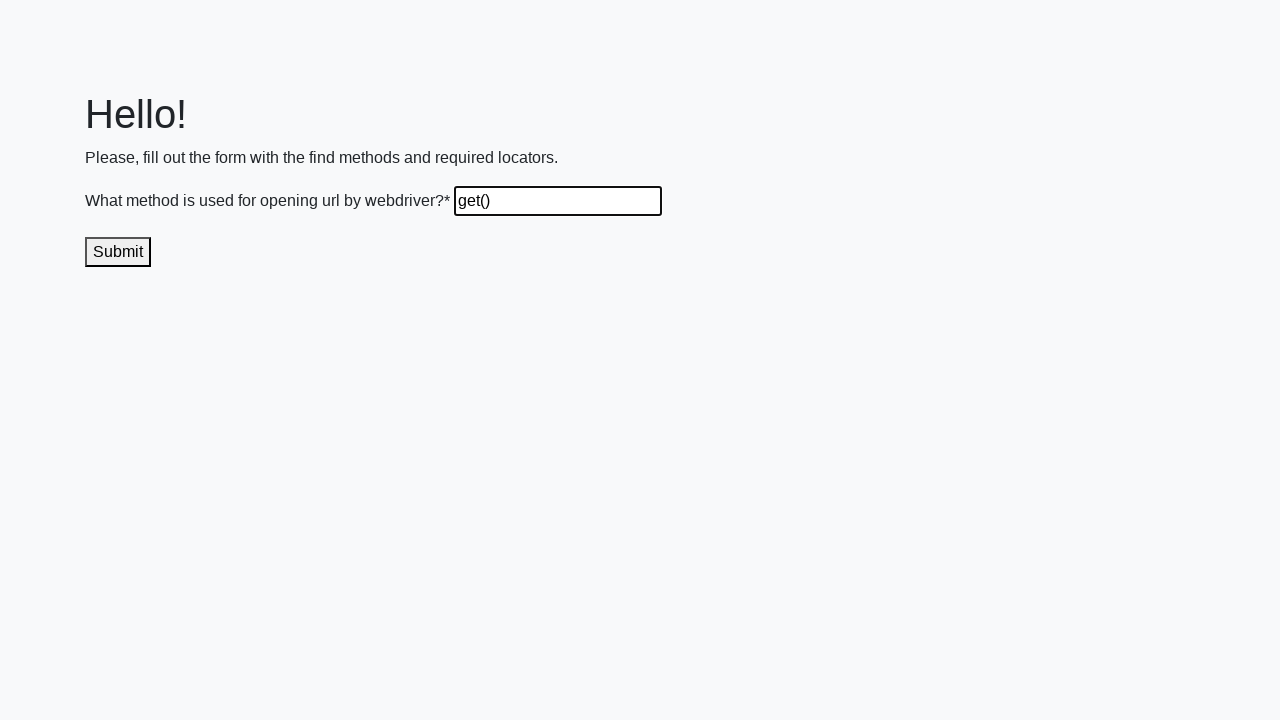

Clicked submit button to send answer at (118, 252) on .submit-submission
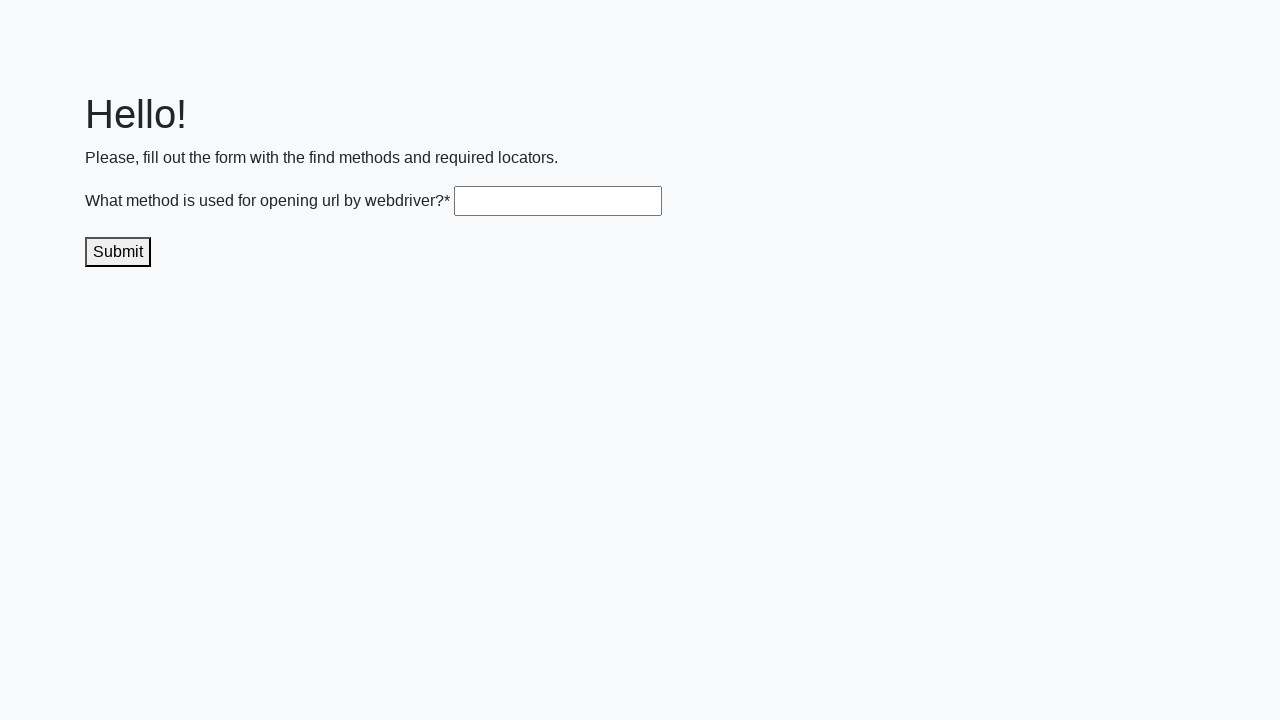

Waited 1000ms for response processing
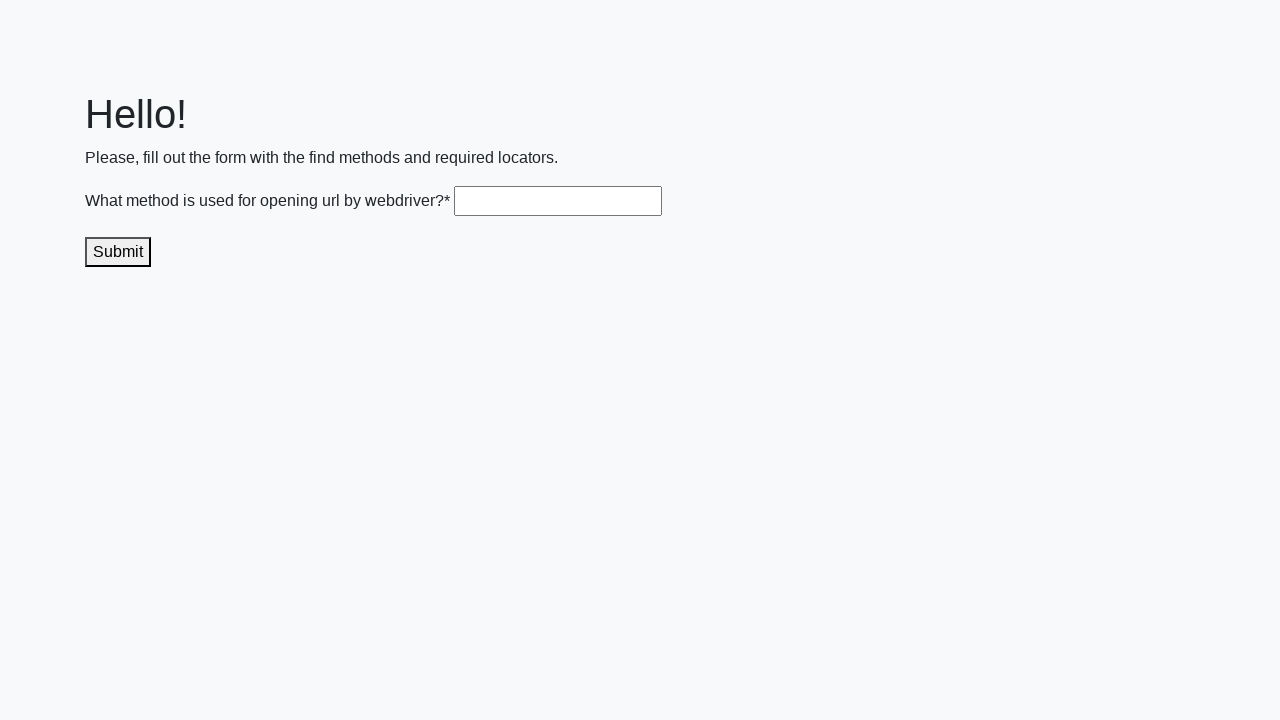

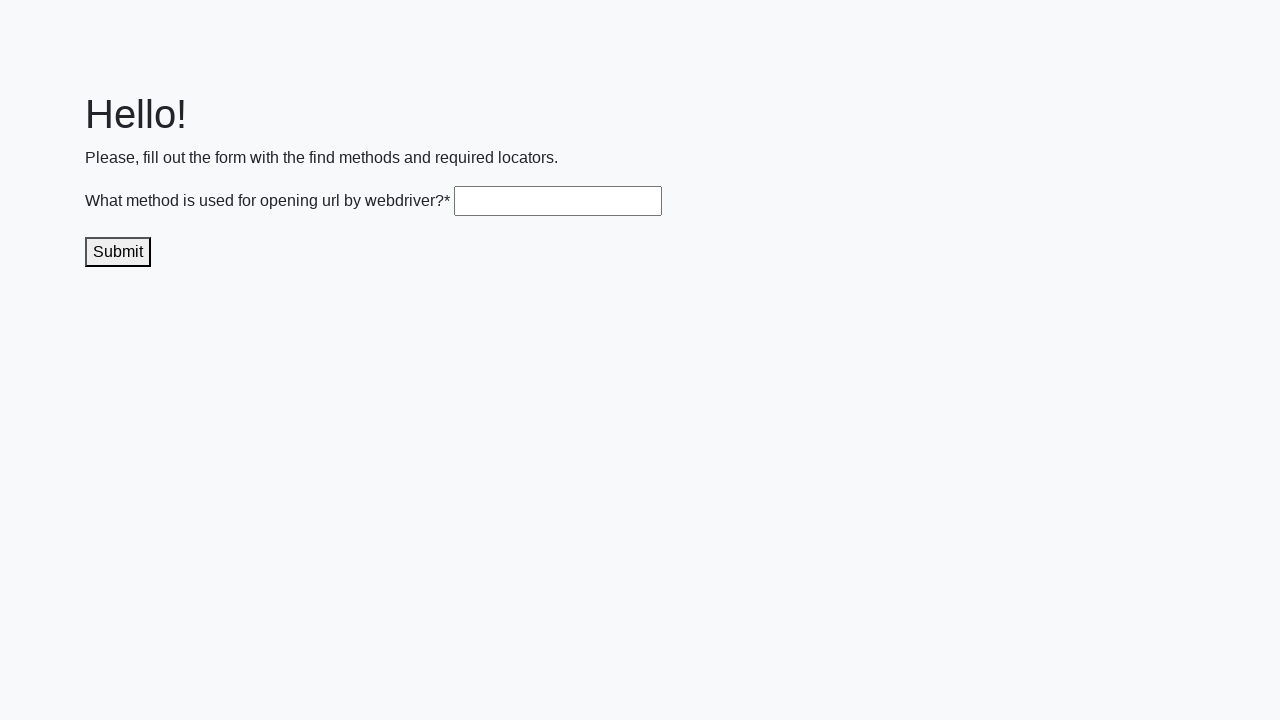